Tests drag and drop functionality on jQuery UI demo page by dragging an element and dropping it onto a target droppable area within an iframe

Starting URL: https://jqueryui.com/droppable

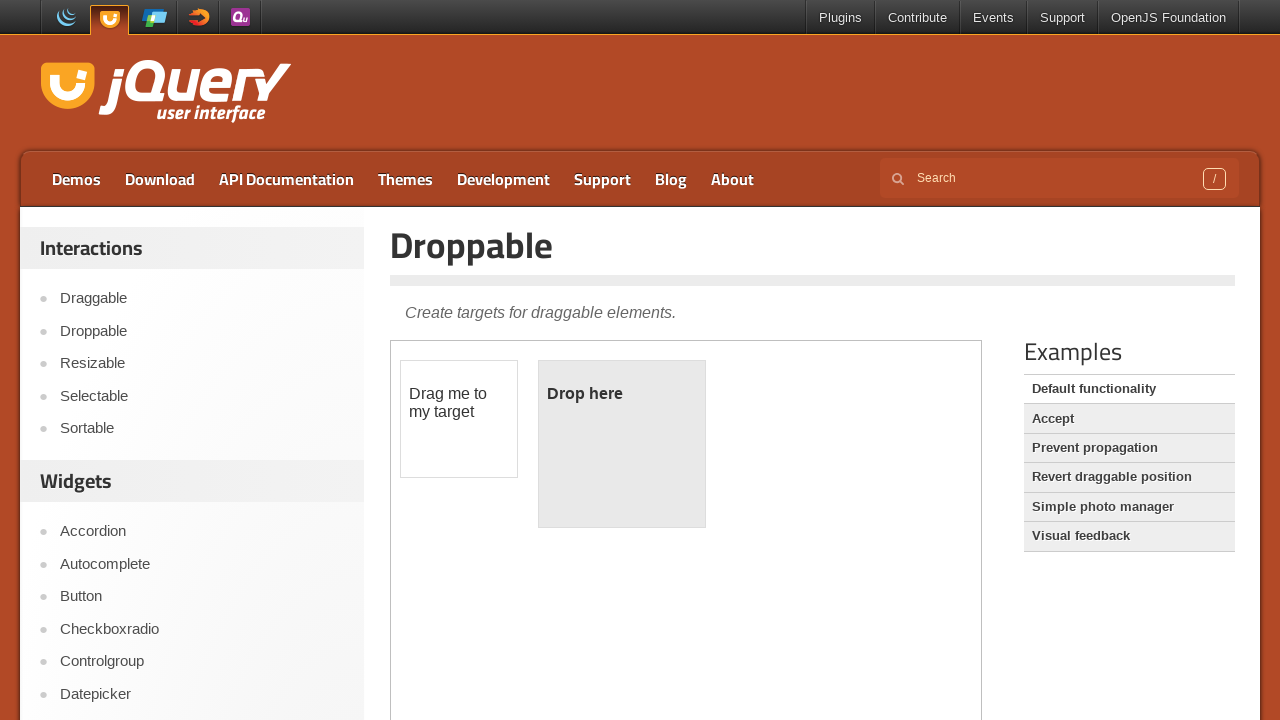

Located the demo iframe
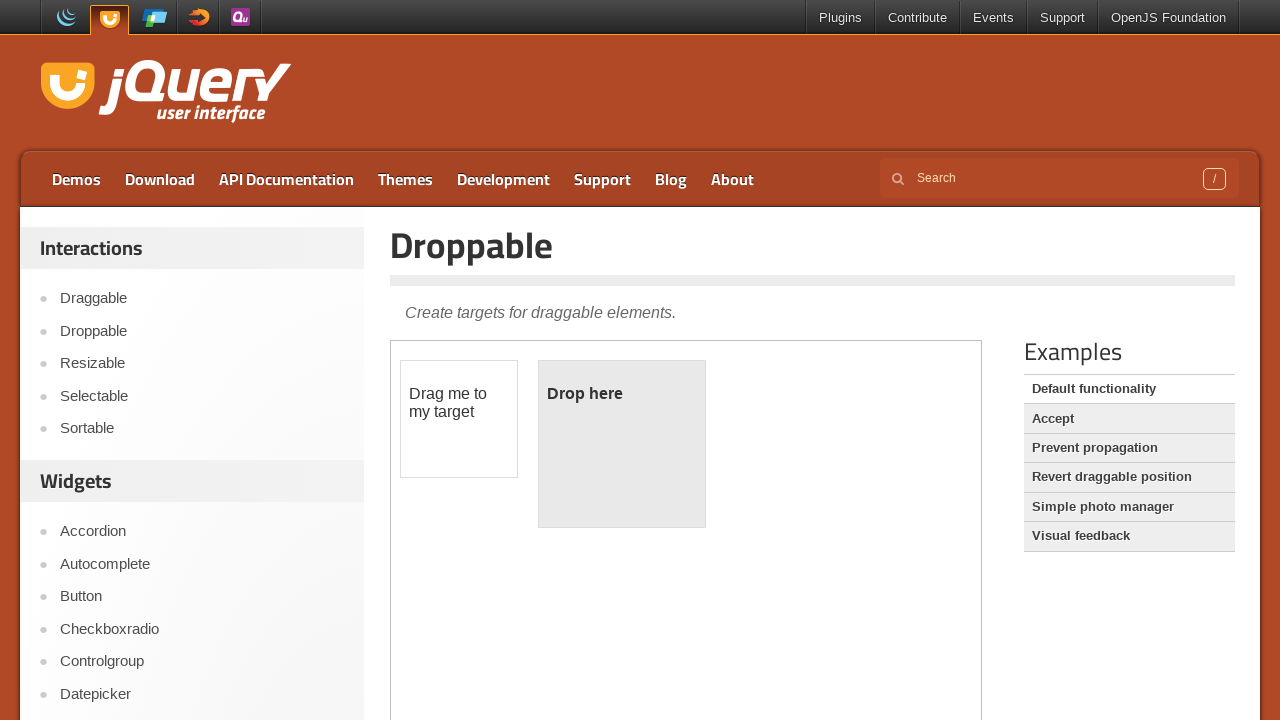

Draggable element is visible
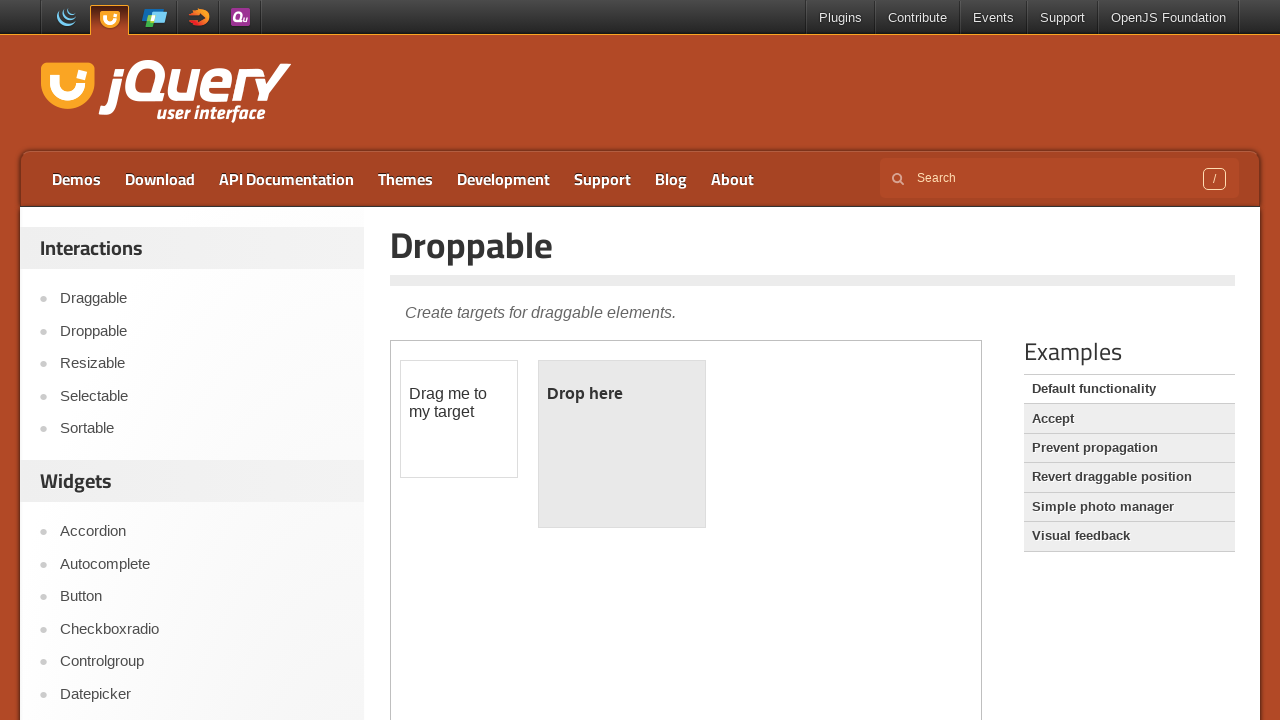

Dragged element to droppable target area at (622, 444)
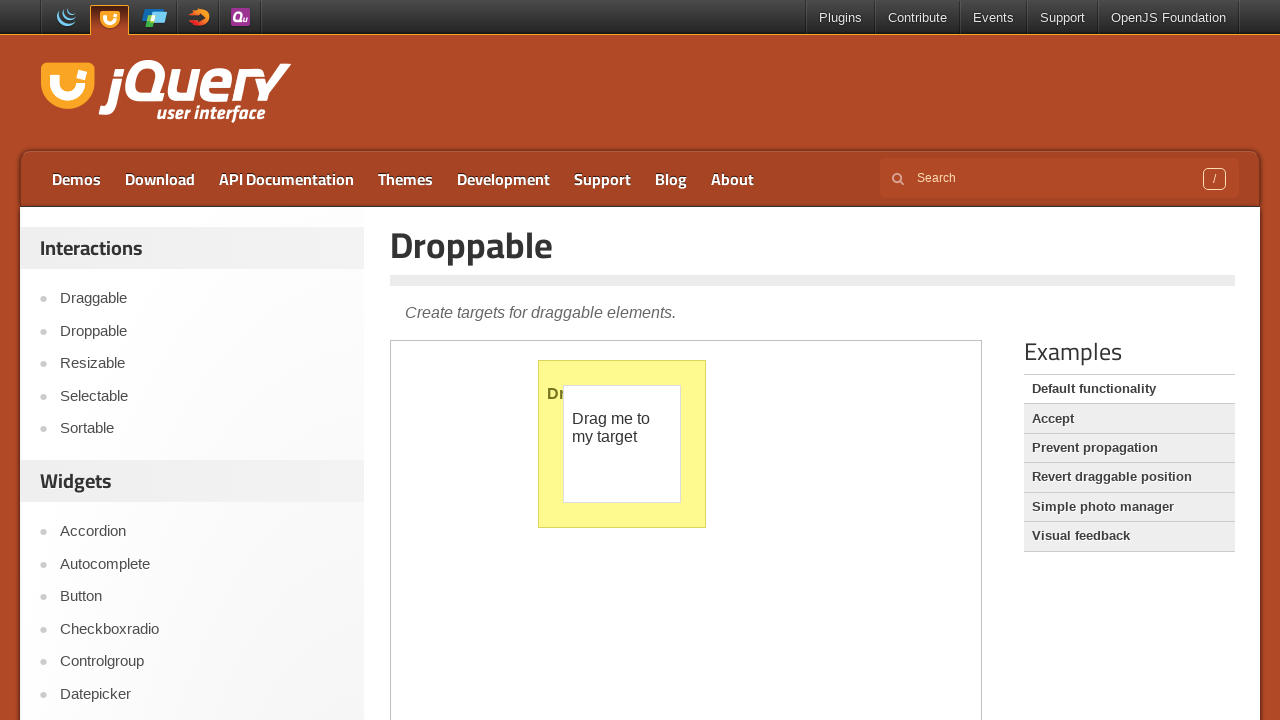

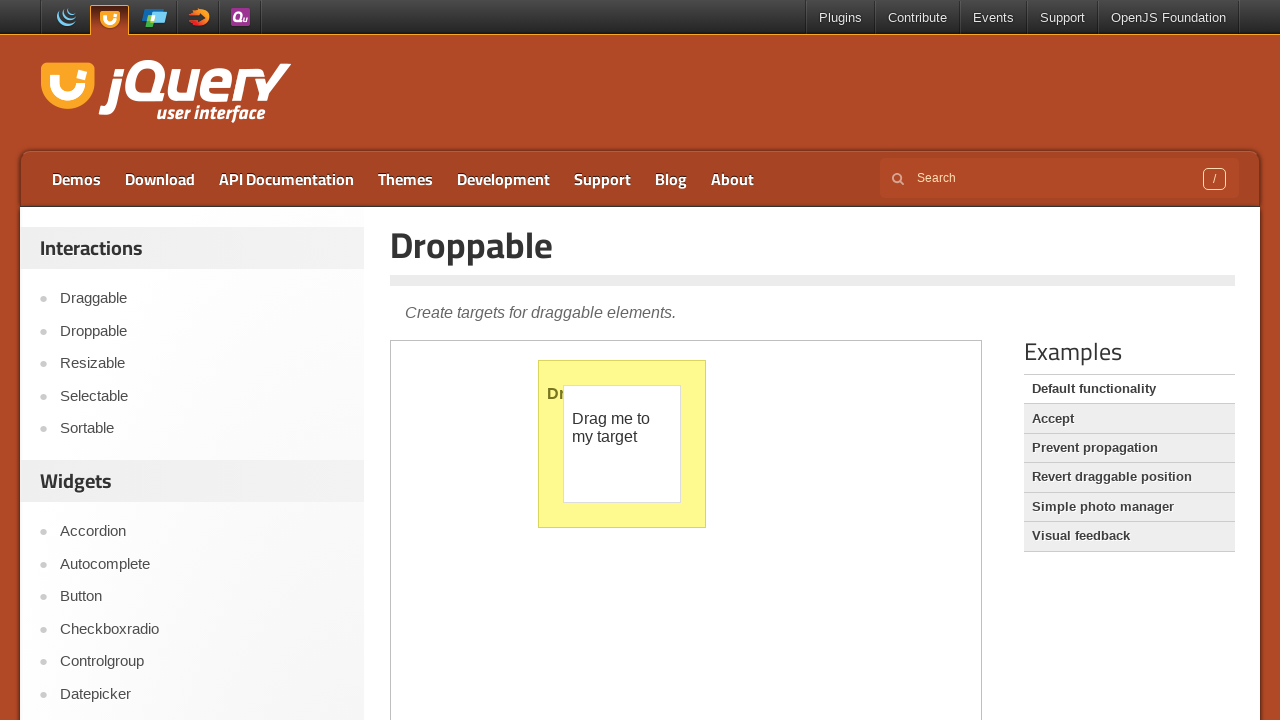